Navigates to the Automation Exercise login page and maximizes the browser window

Starting URL: https://www.automationexercise.com/login

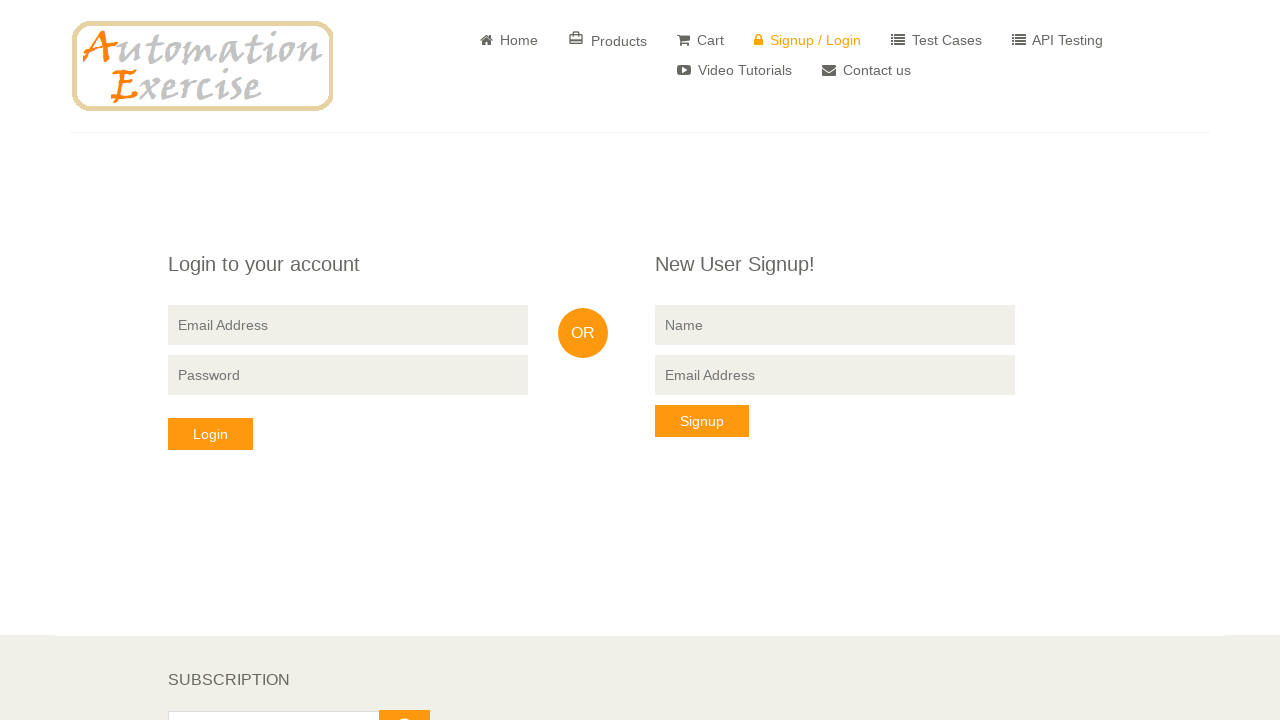

Navigated to Automation Exercise login page
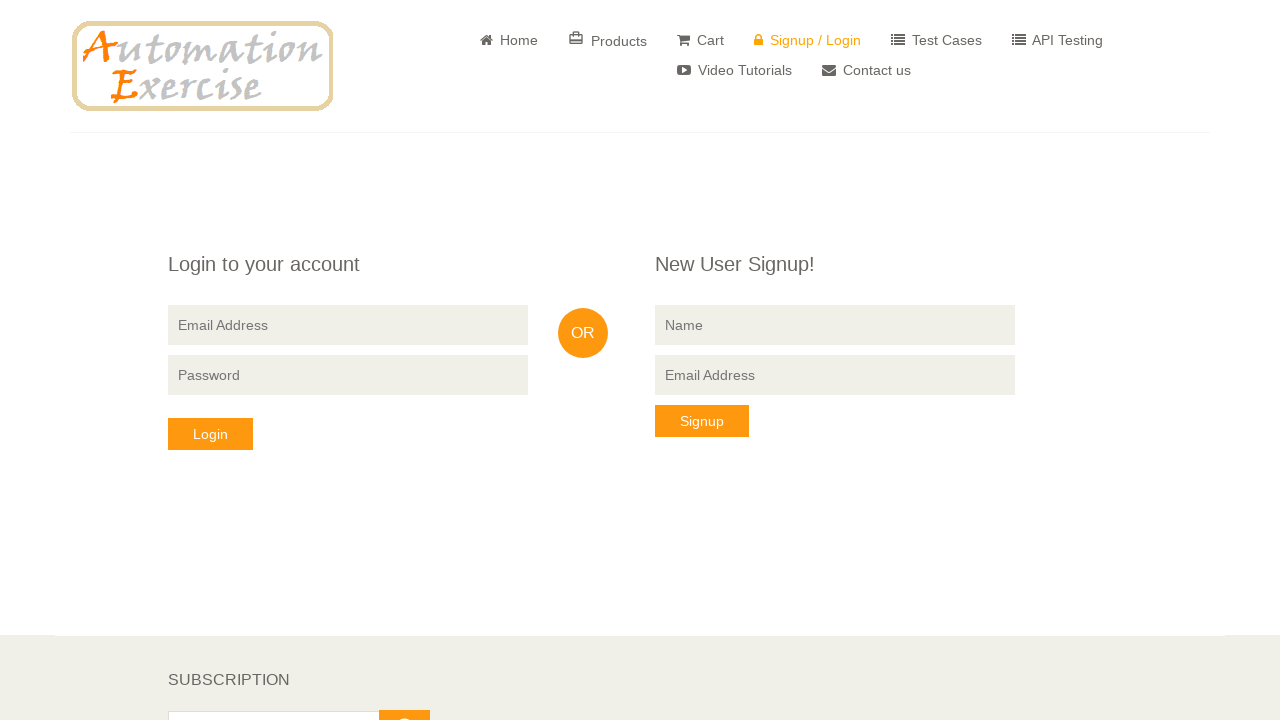

Maximized browser window
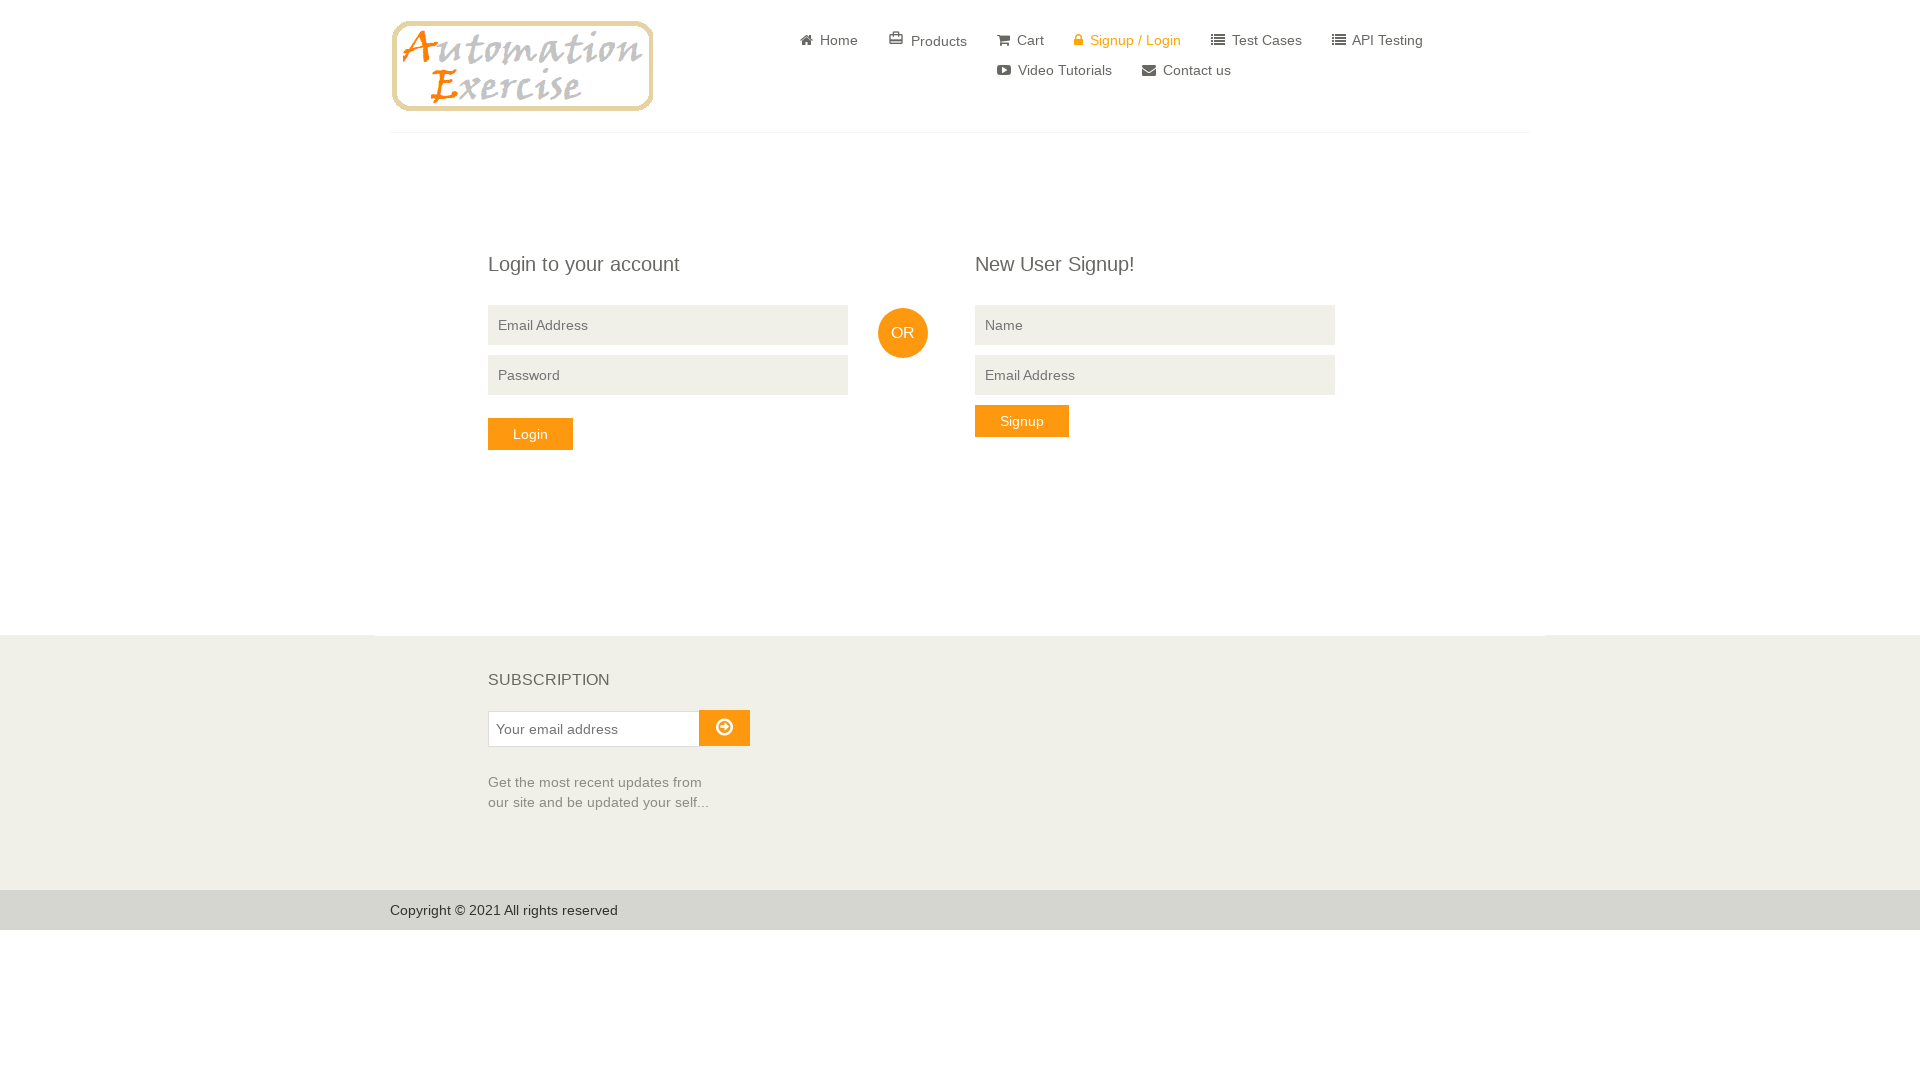

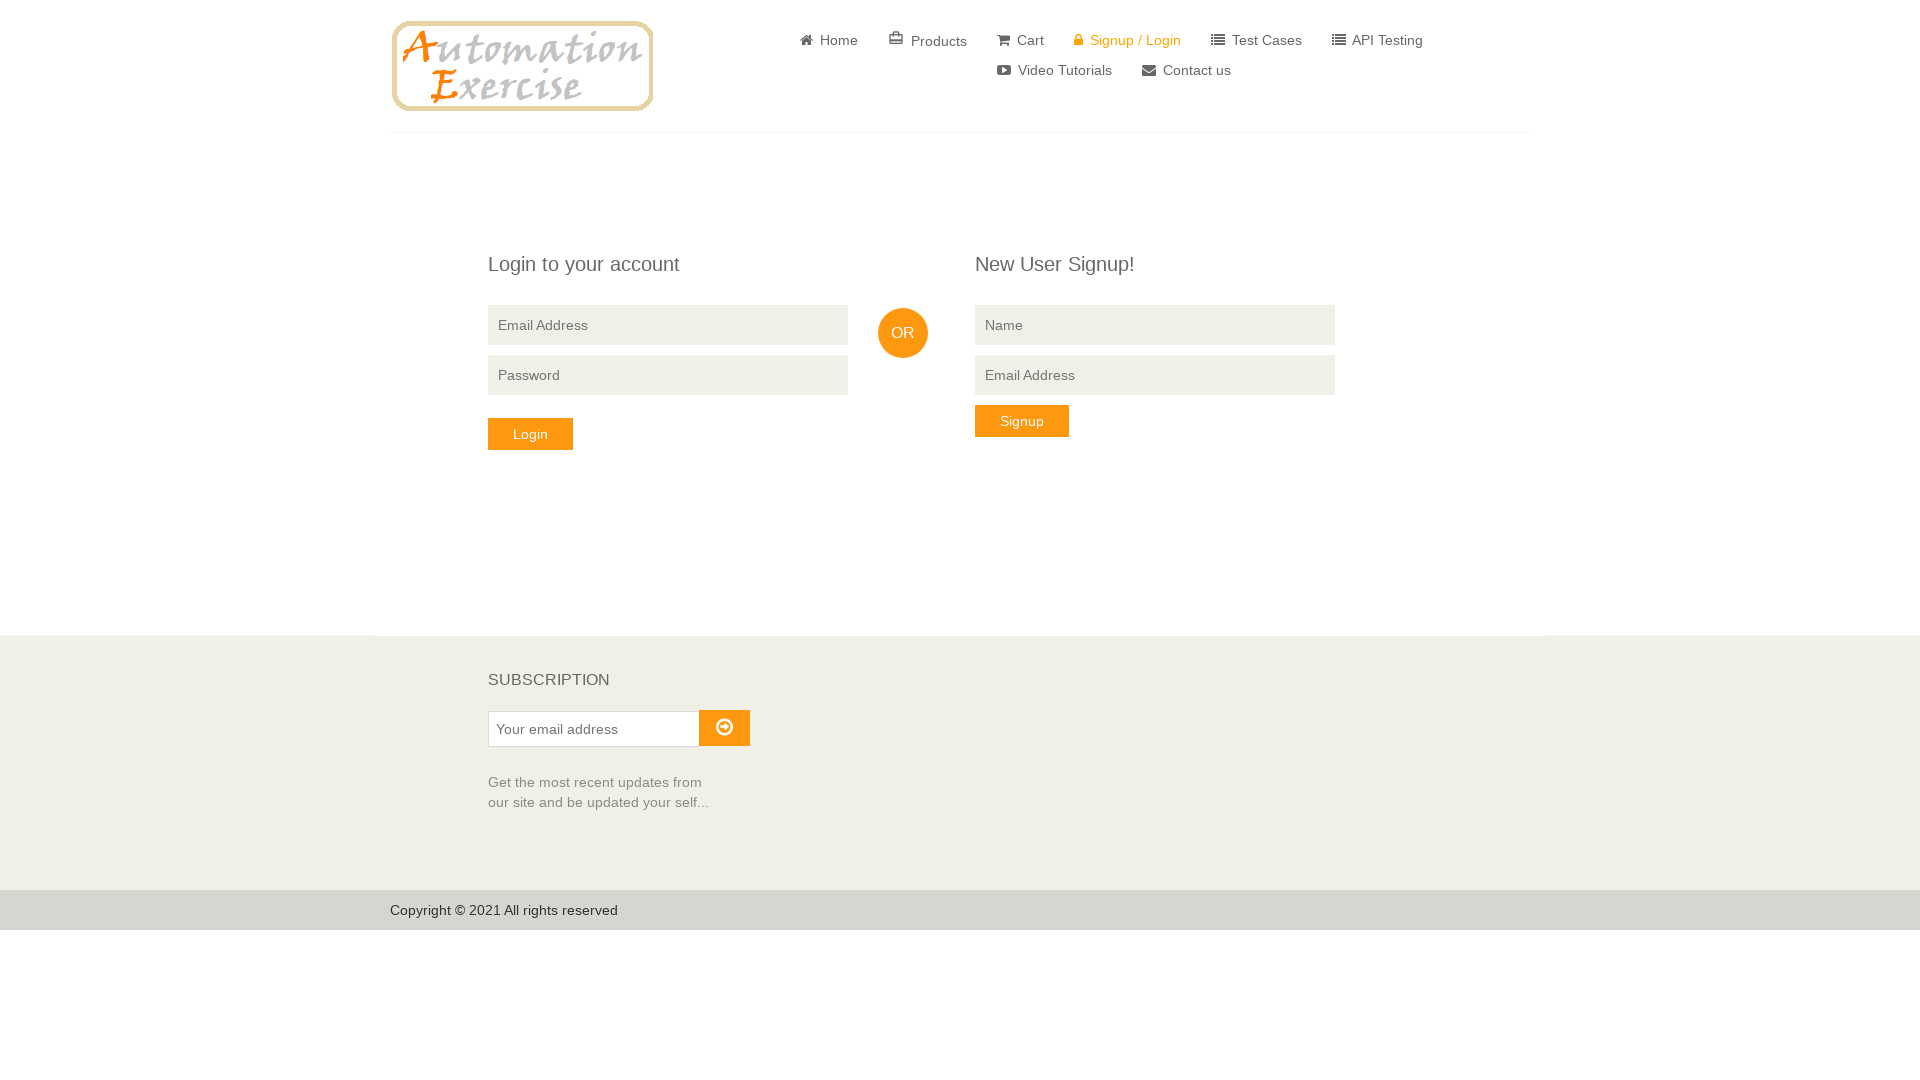